Tests accepting an alert dialog by clicking a button that triggers an alert and then accepting it

Starting URL: https://demoqa.com/alerts

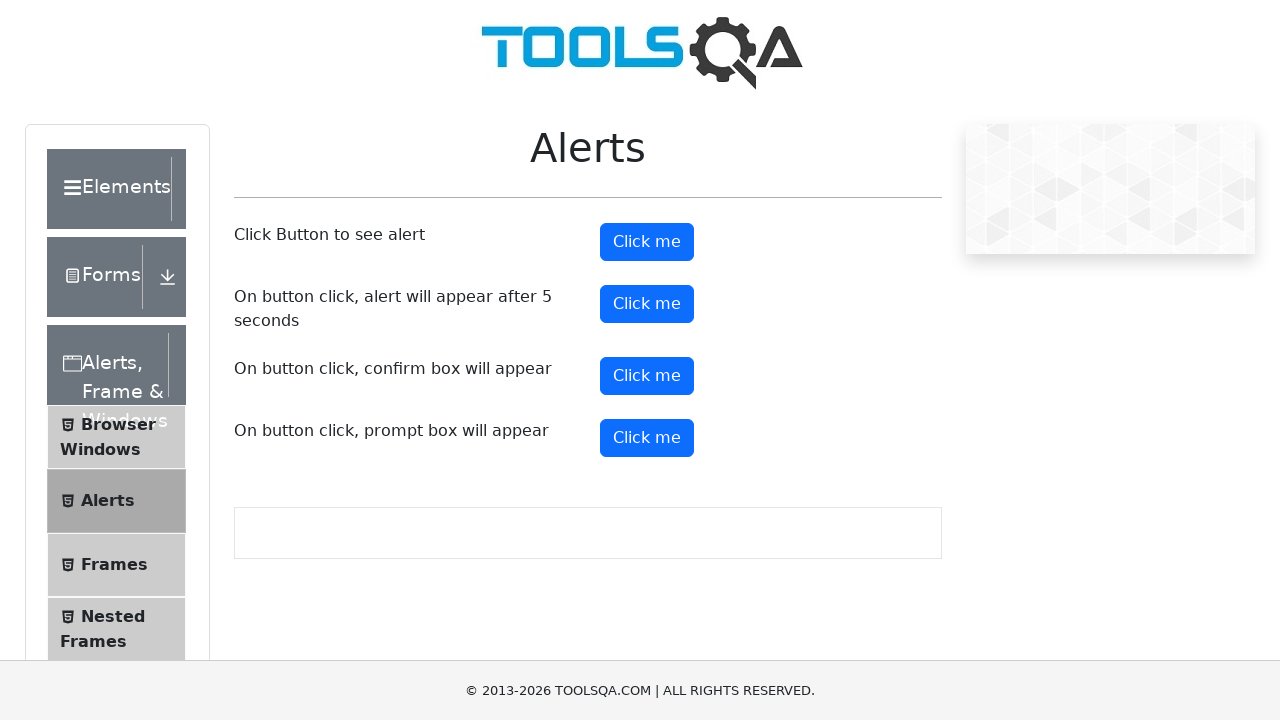

Navigated to alerts demo page
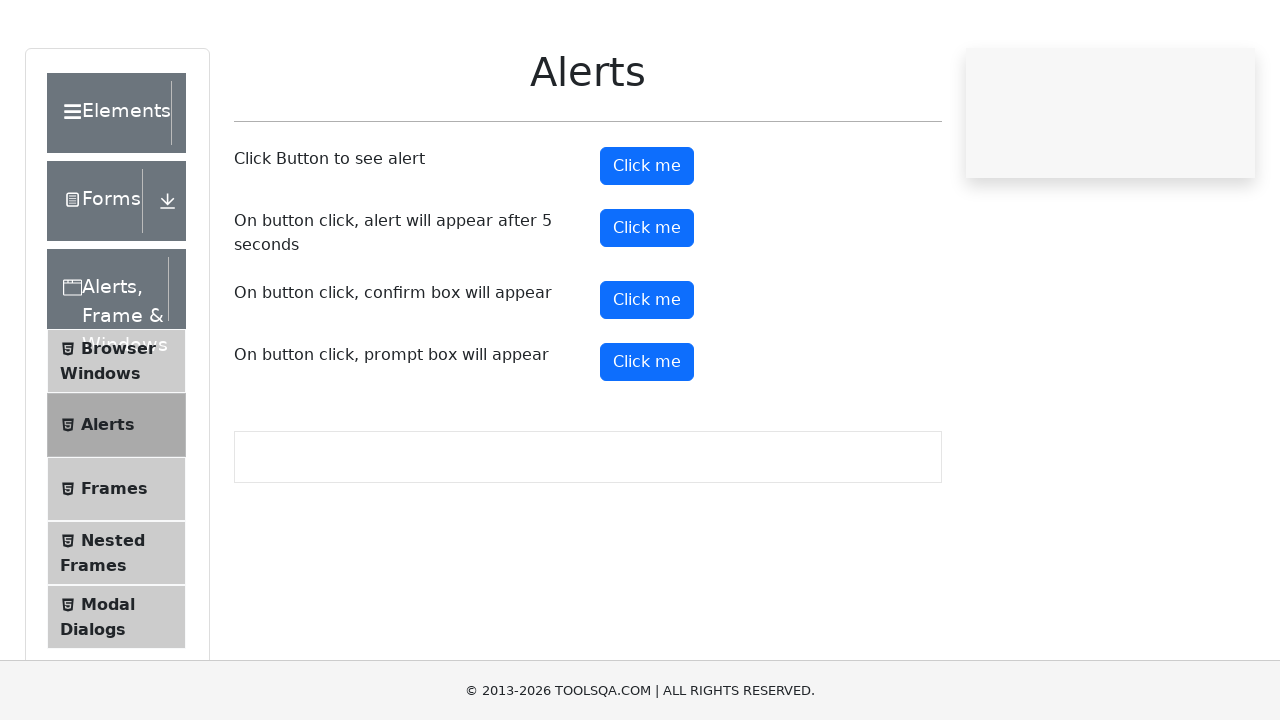

Clicked button to trigger alert dialog at (647, 242) on button#alertButton
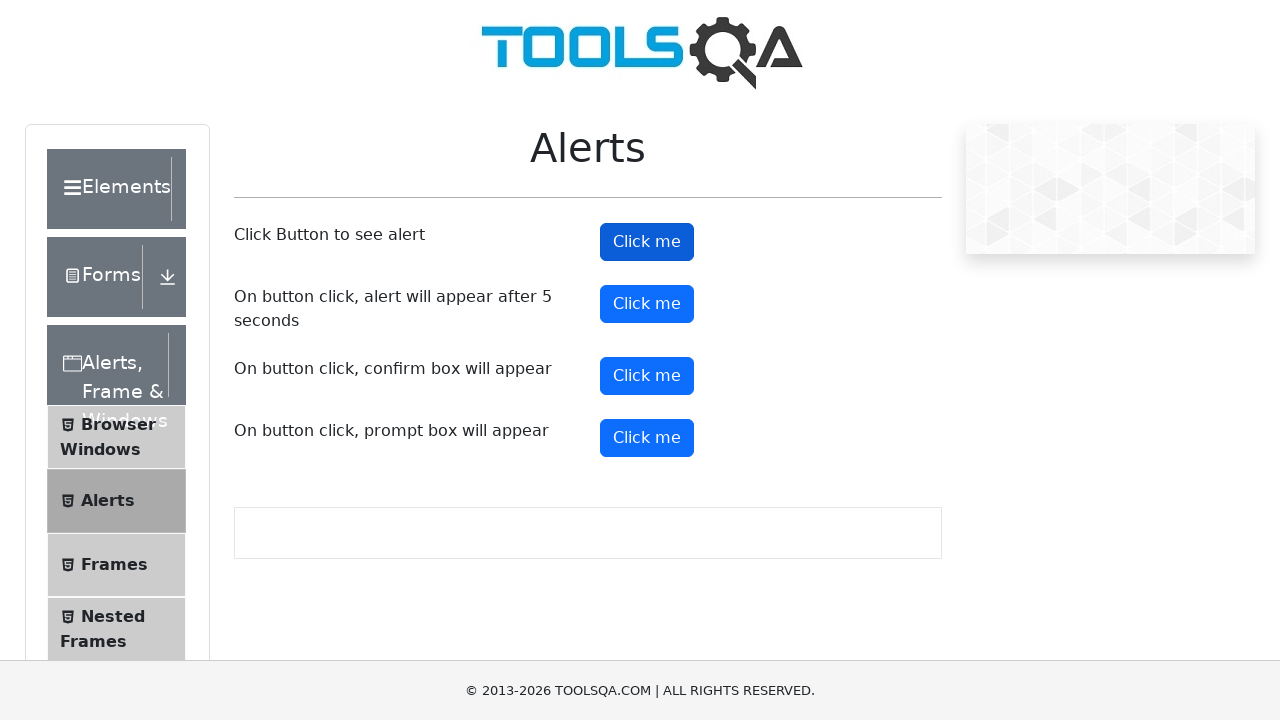

Set up dialog handler to accept alert
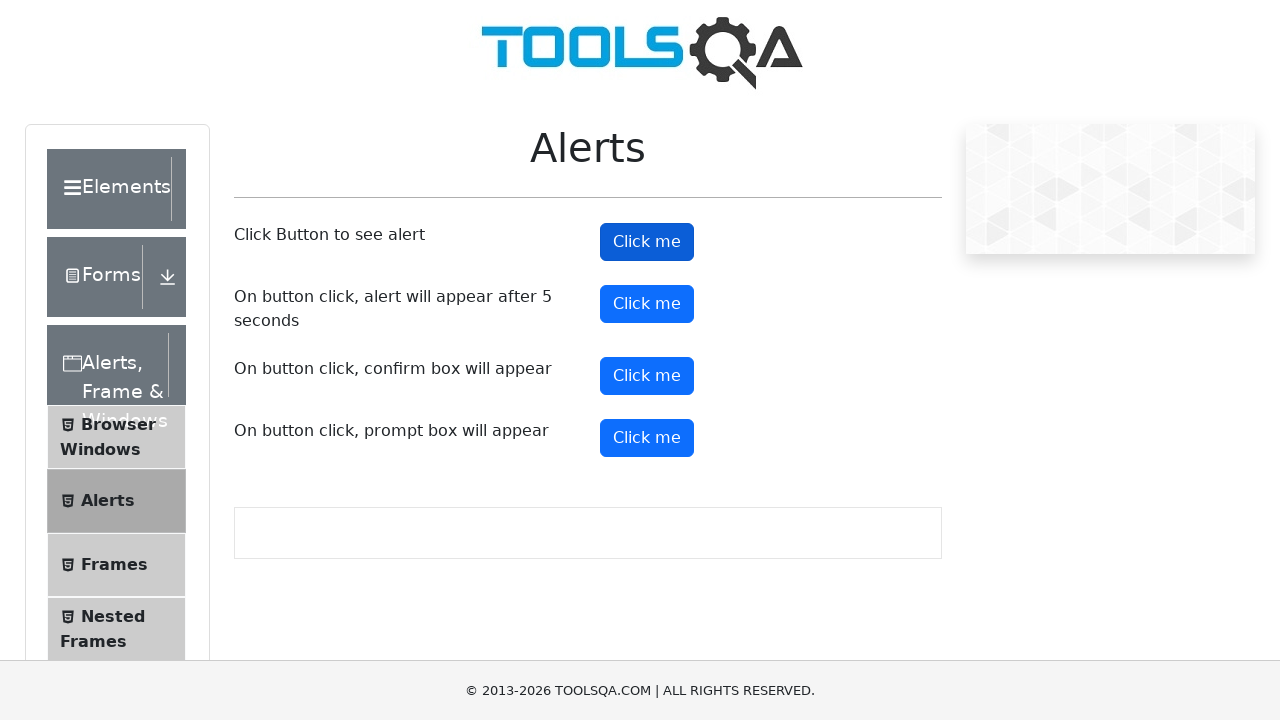

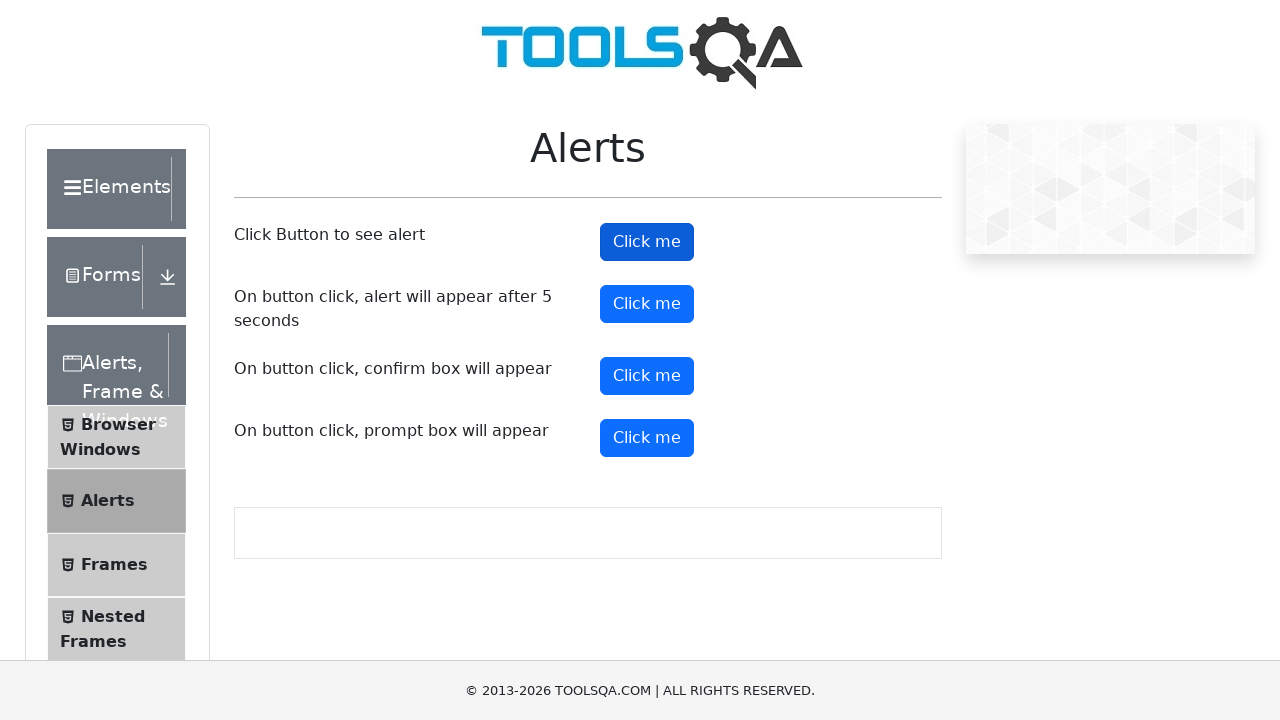